Tests navigation to status code 200 page by clicking the 200 link

Starting URL: https://the-internet.herokuapp.com/status_codes

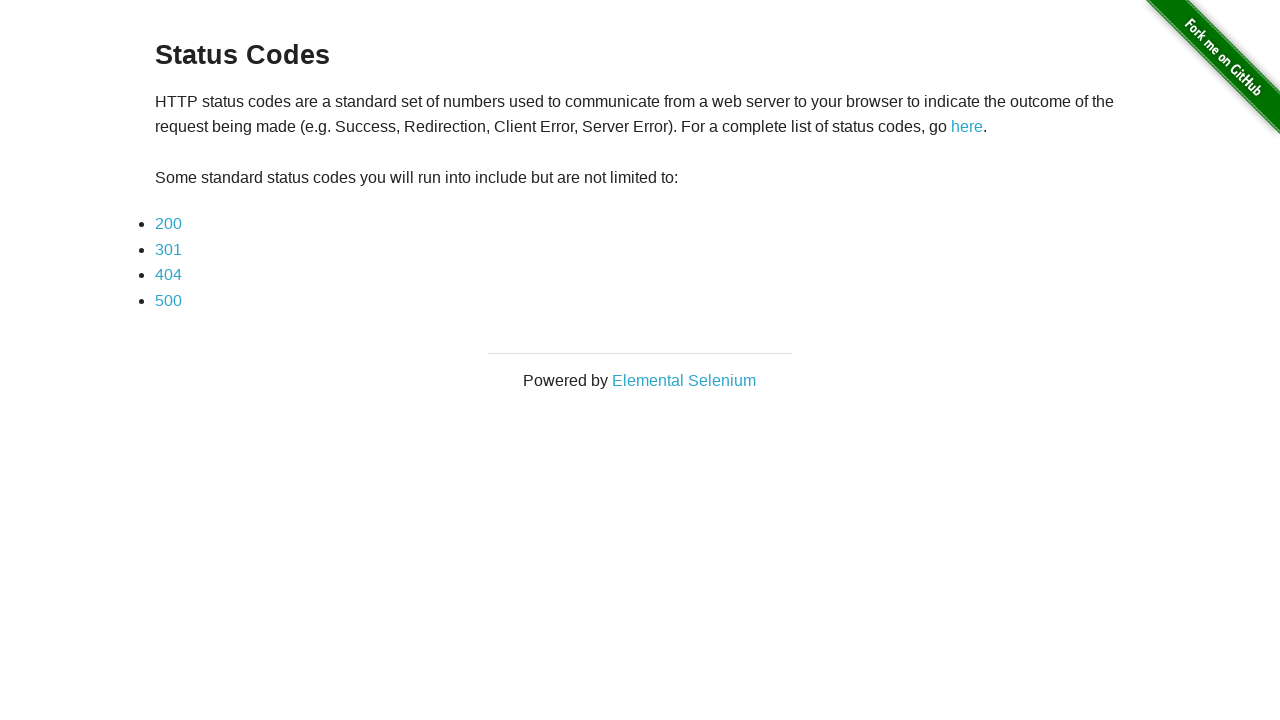

Clicked the 200 status code link at (168, 224) on xpath=//a[contains(@href,'status_codes/200')]
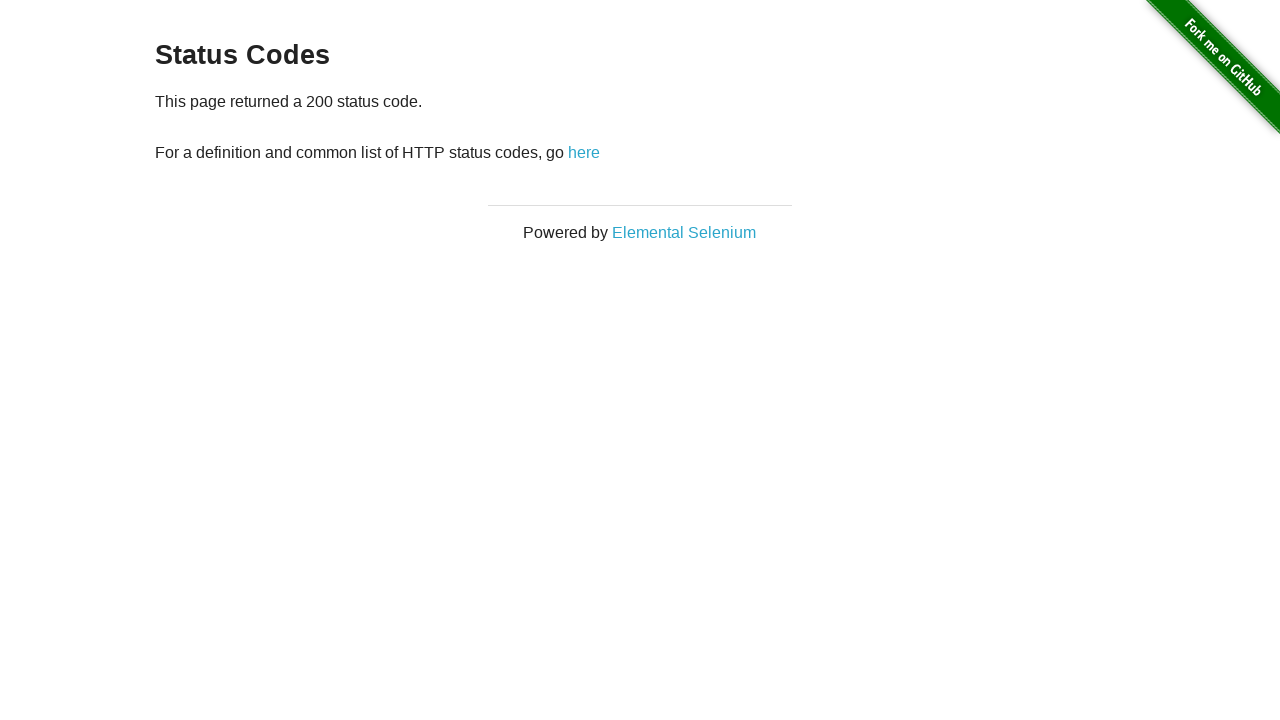

Verified navigation to status code 200 page
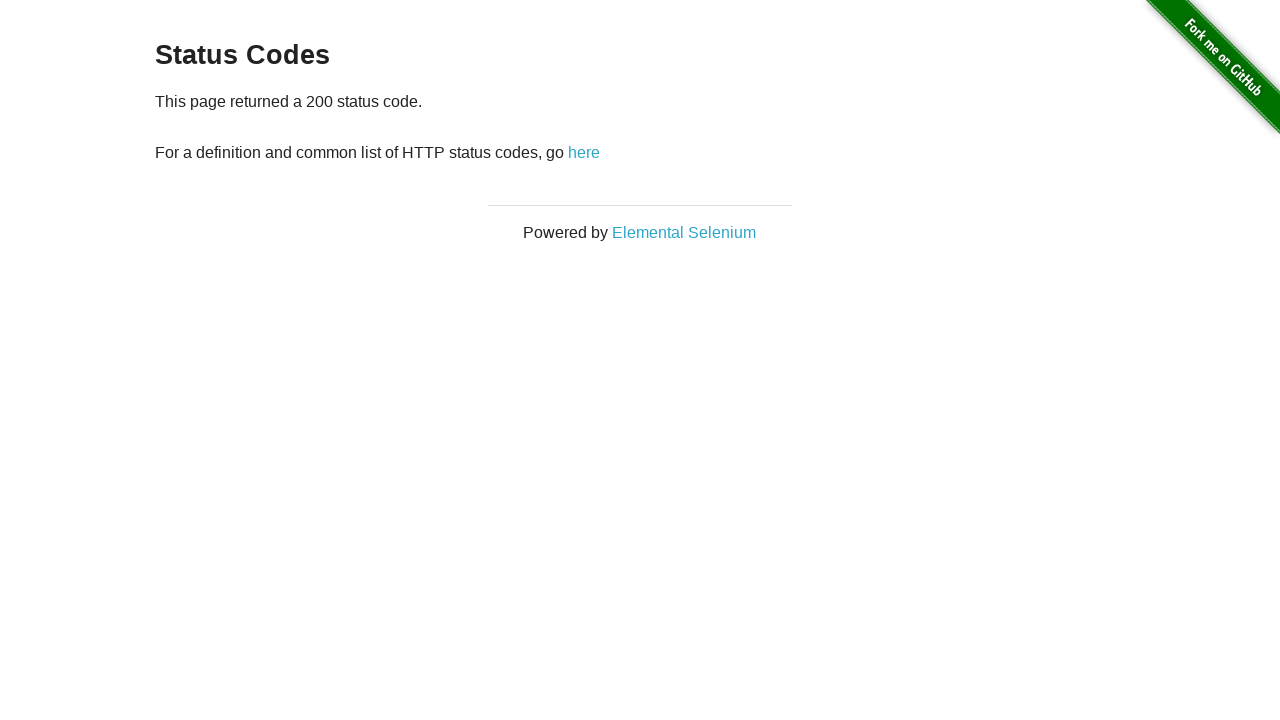

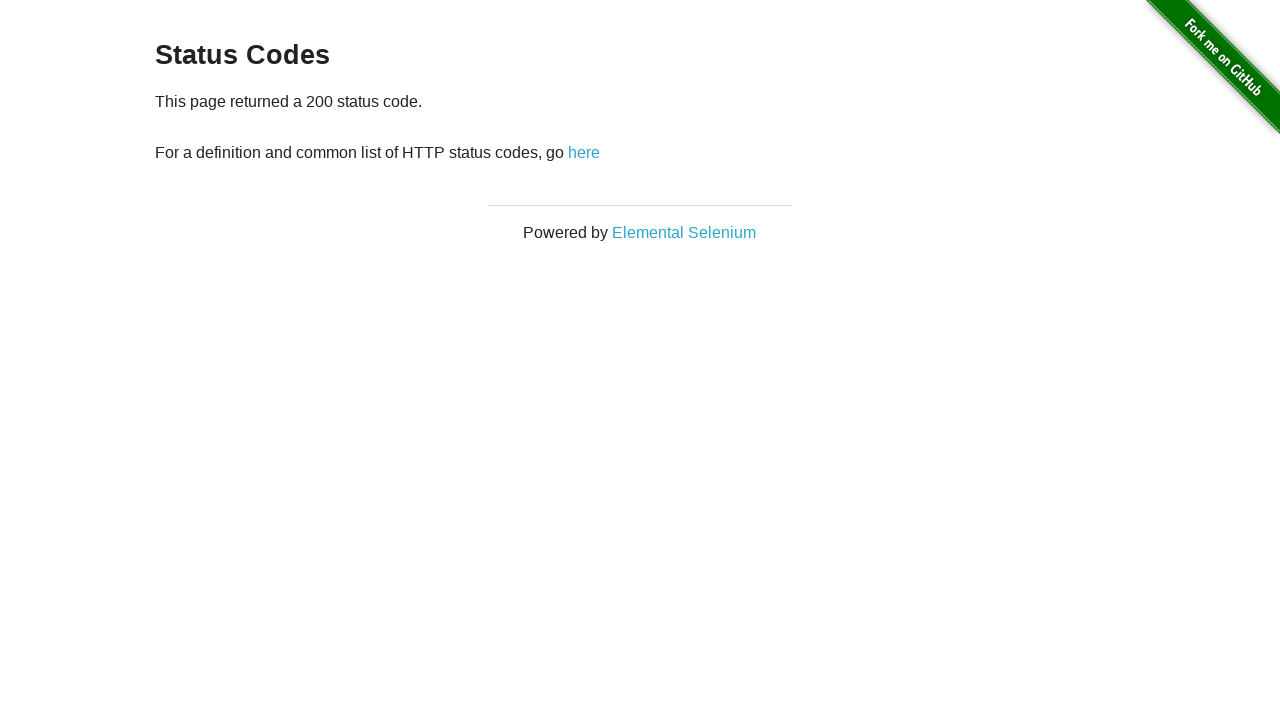